Opens the OTUS educational platform website and verifies the page loads

Starting URL: https://otus.ru

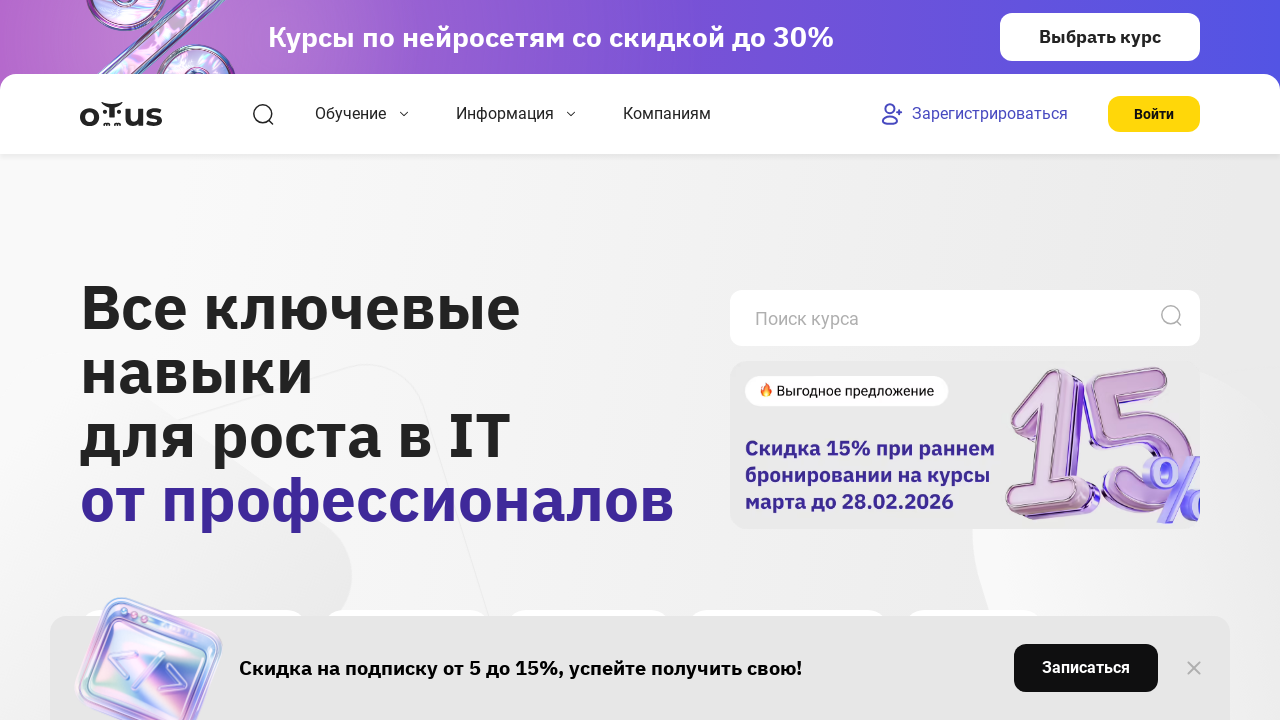

Waited for OTUS educational platform page to load (DOM content loaded)
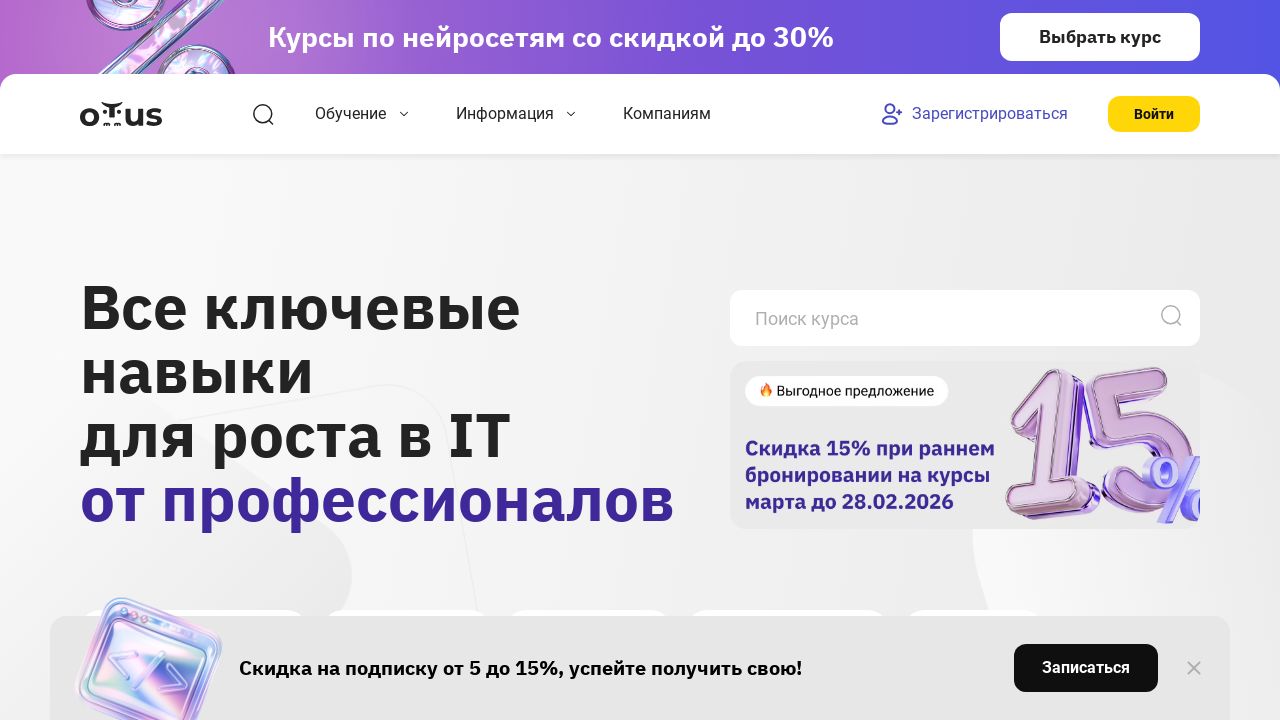

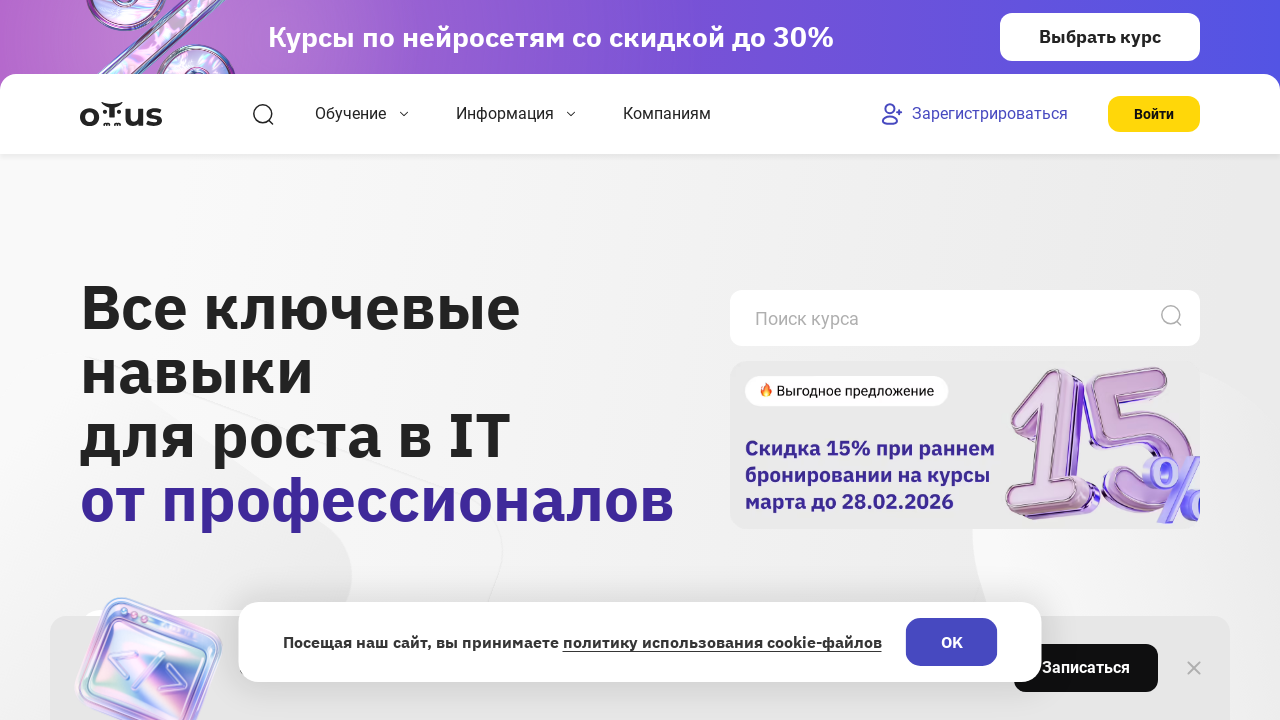